Tests horizontal slider functionality by clicking and dragging the slider element to change its value

Starting URL: https://the-internet.herokuapp.com/horizontal_slider

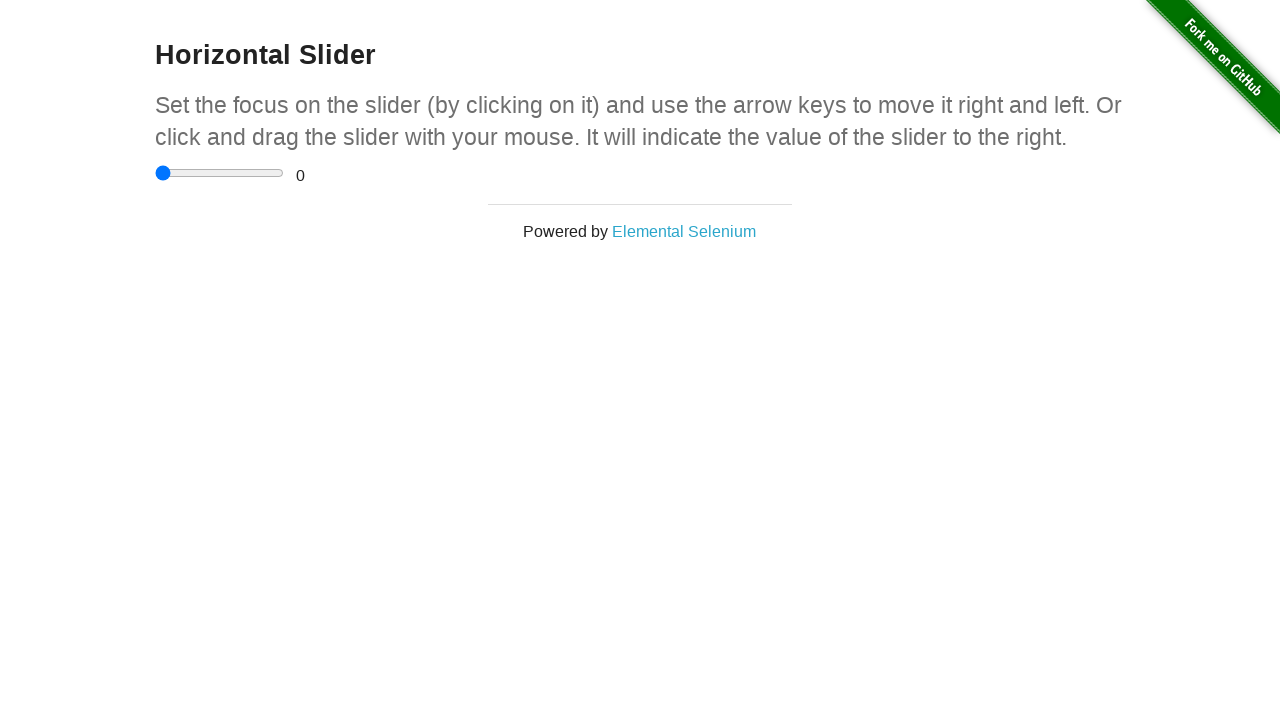

Located the horizontal slider element
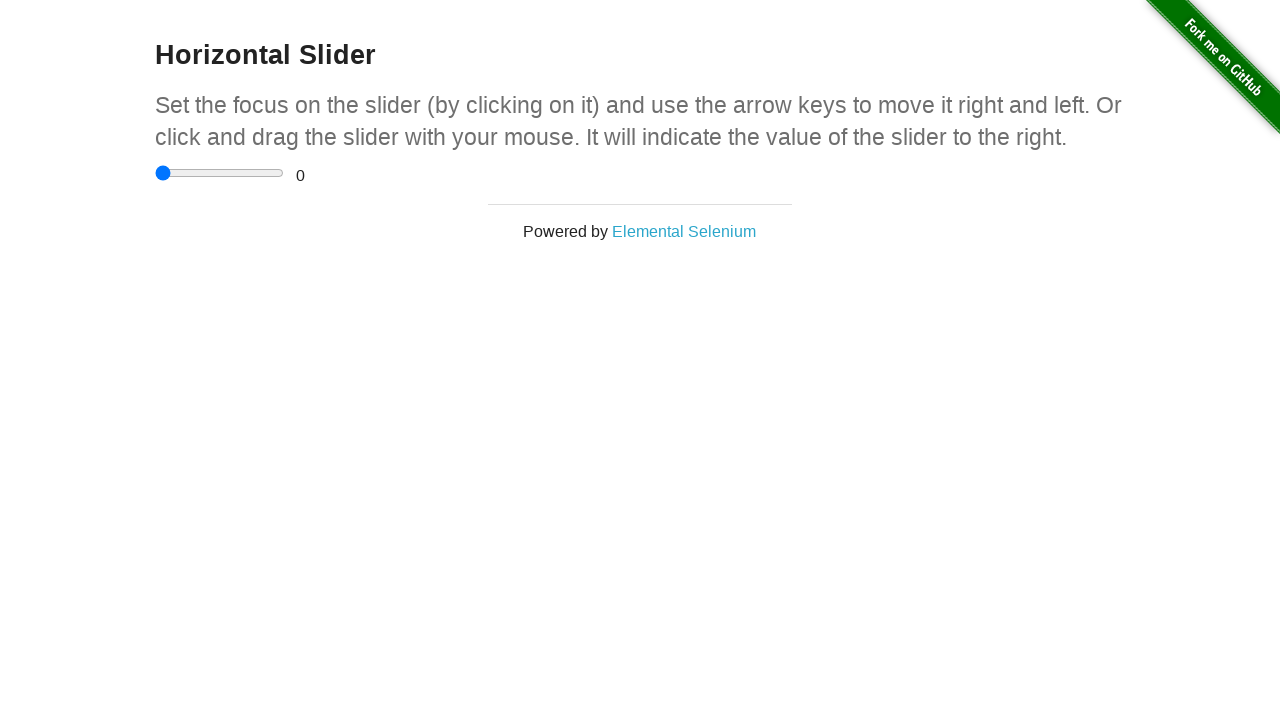

Slider element is visible
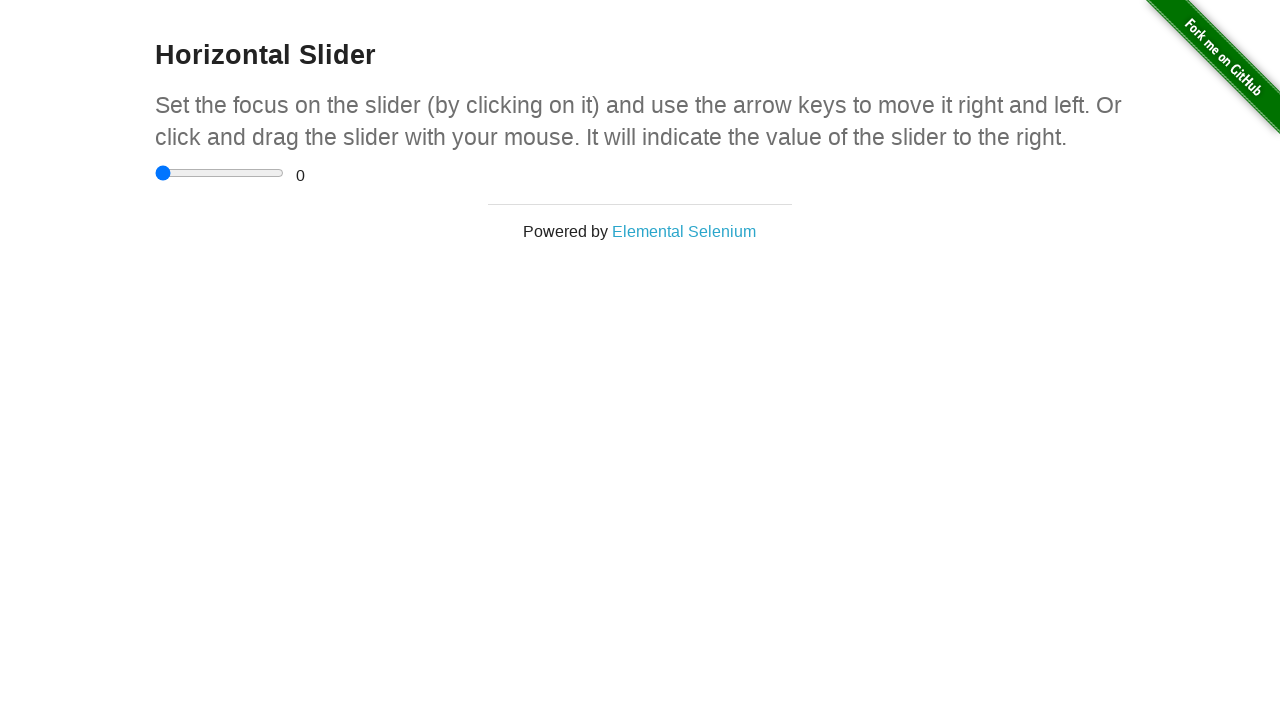

Retrieved slider bounding box for drag calculation
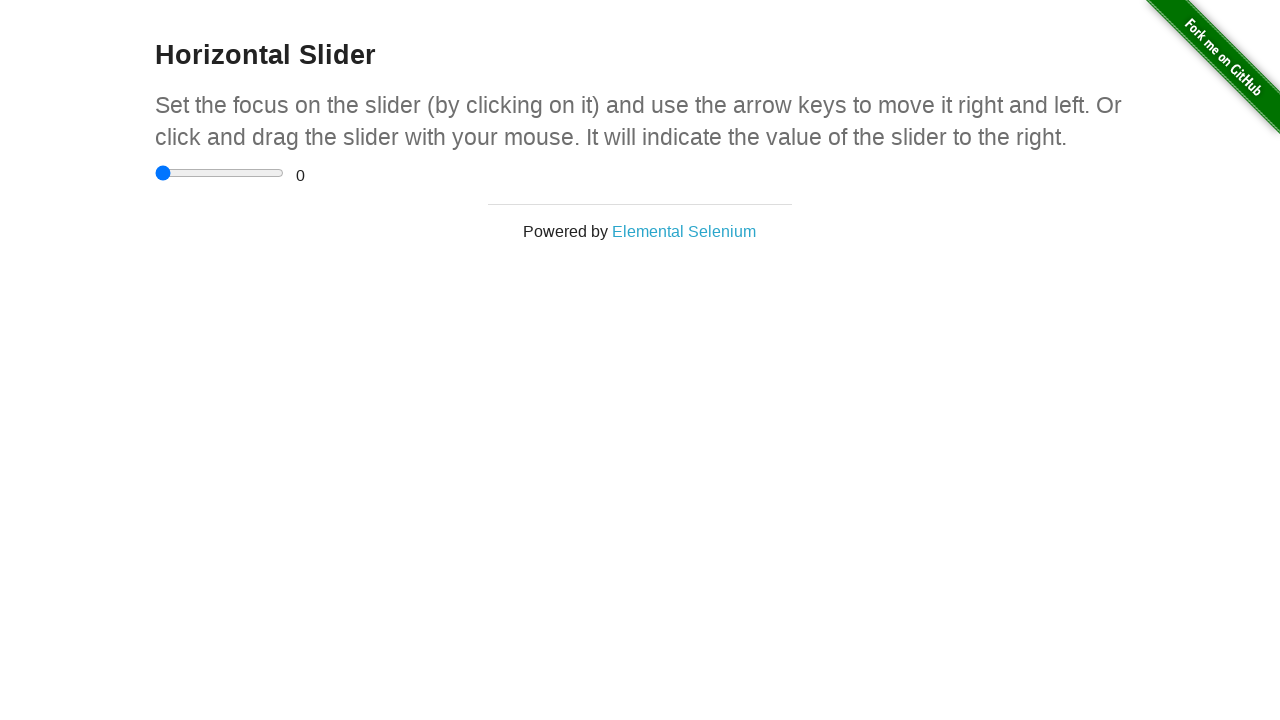

Dragged slider to the right to change its value at (270, 173)
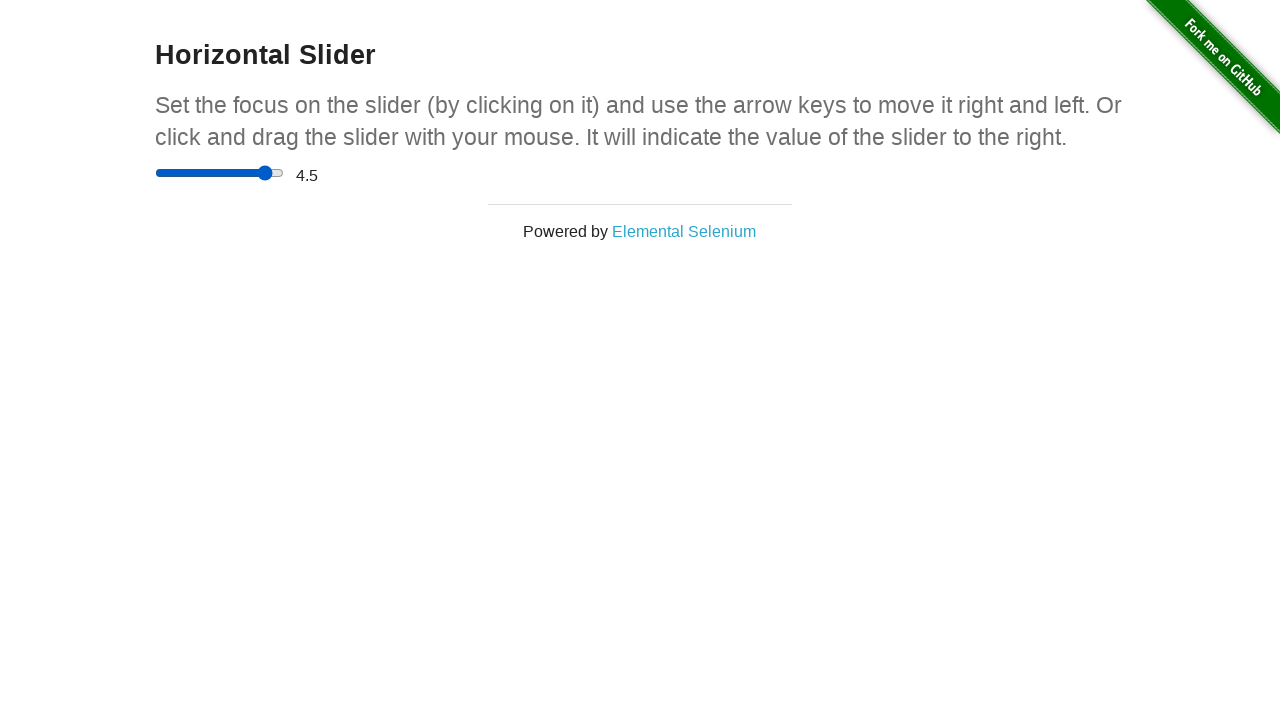

Slider value updated and displayed
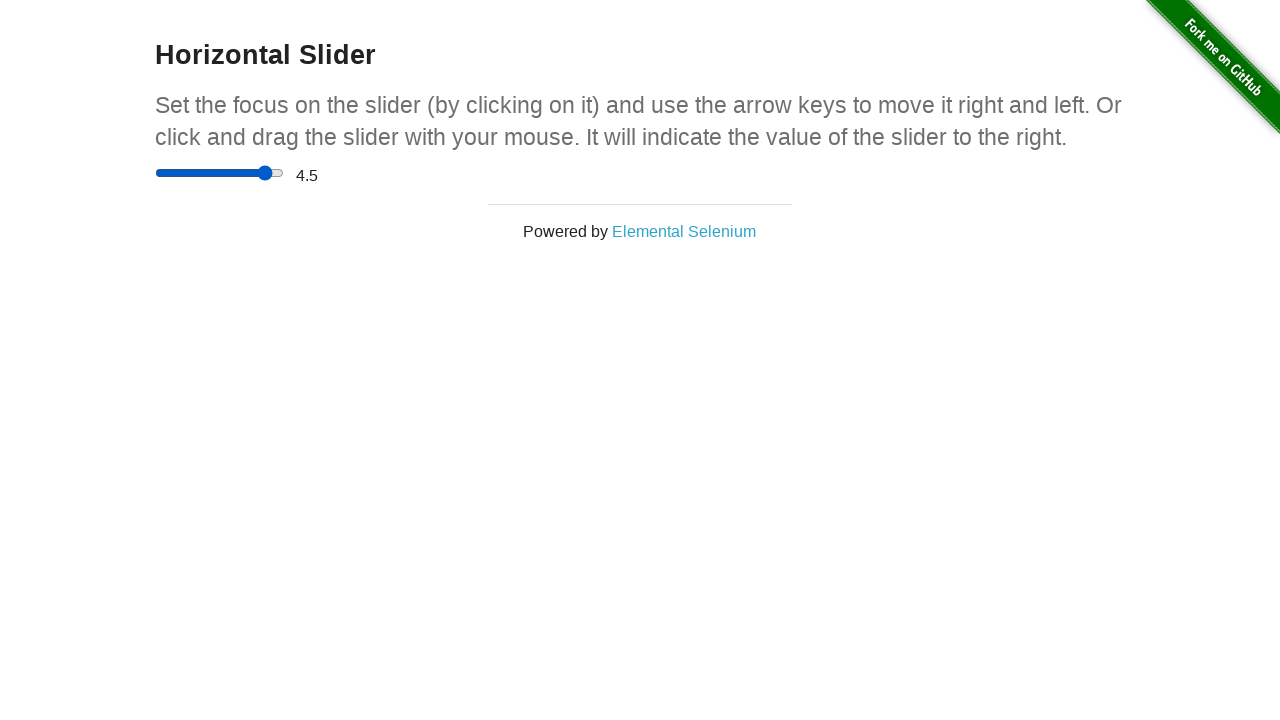

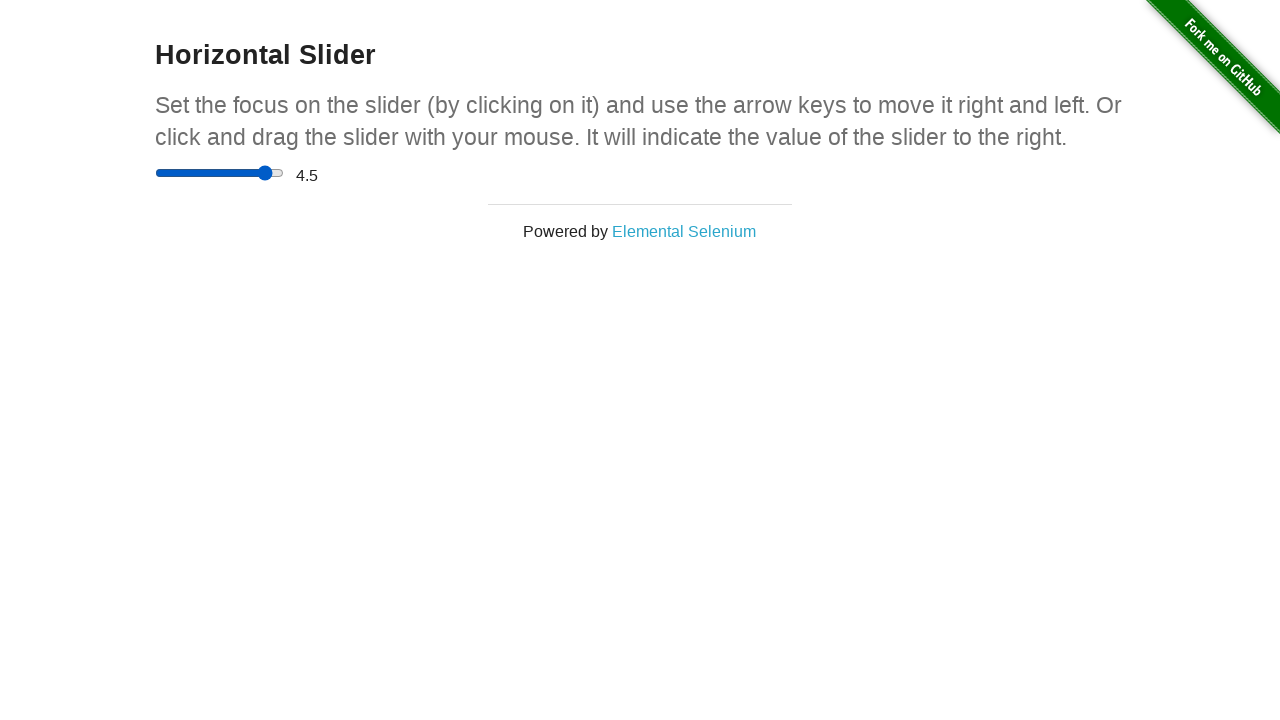